Tests dynamic content loading by clicking a reveal button and interacting with the revealed element

Starting URL: https://www.selenium.dev/selenium/web/dynamic.html

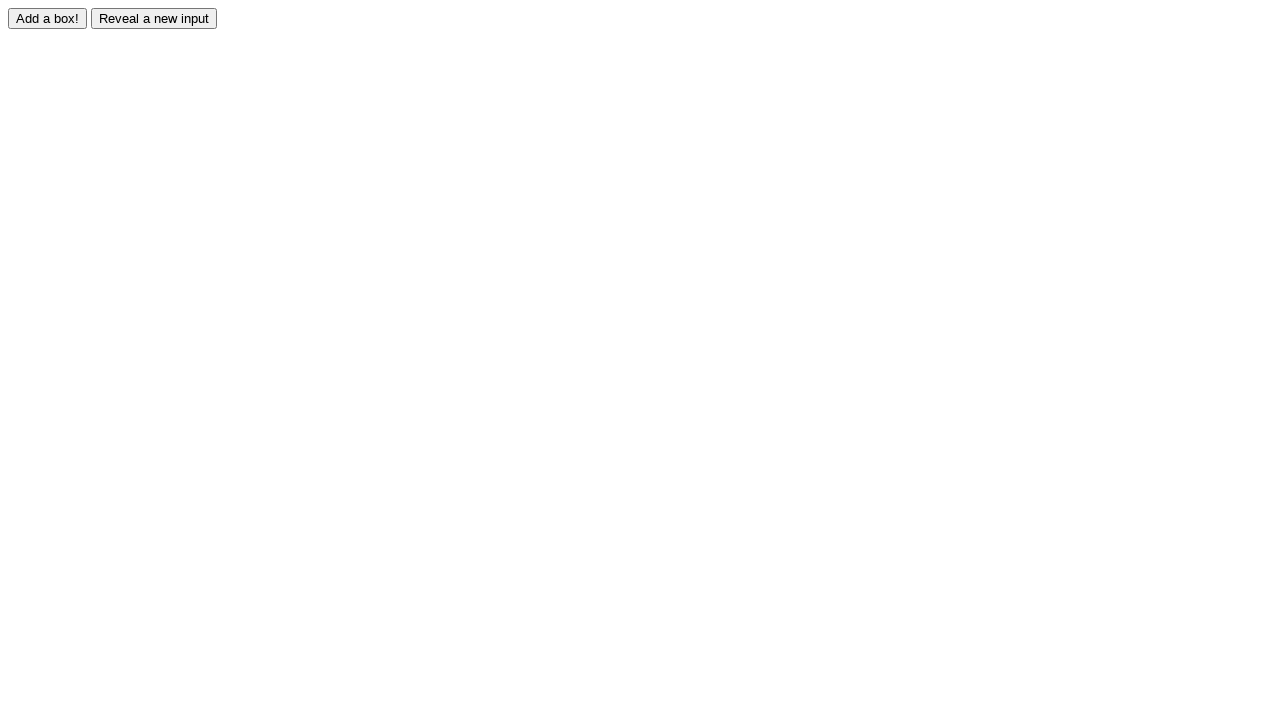

Clicked reveal button to show hidden content at (154, 18) on #reveal
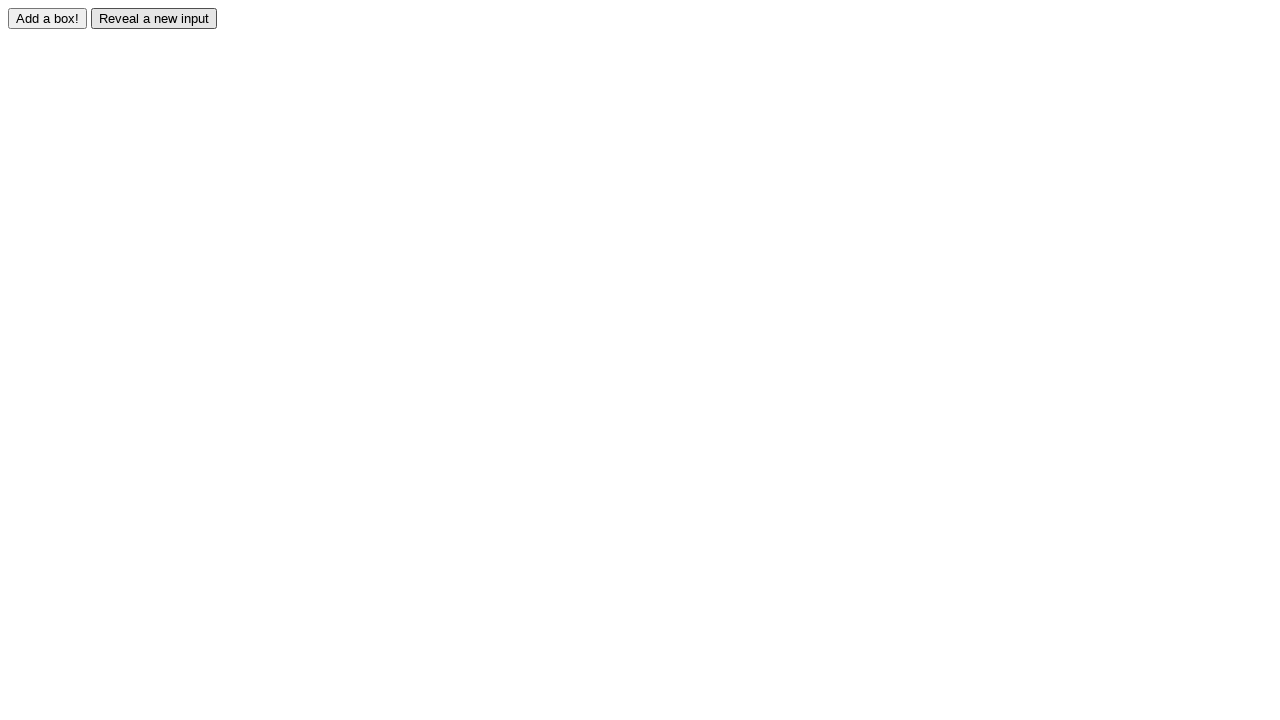

Revealed element became visible
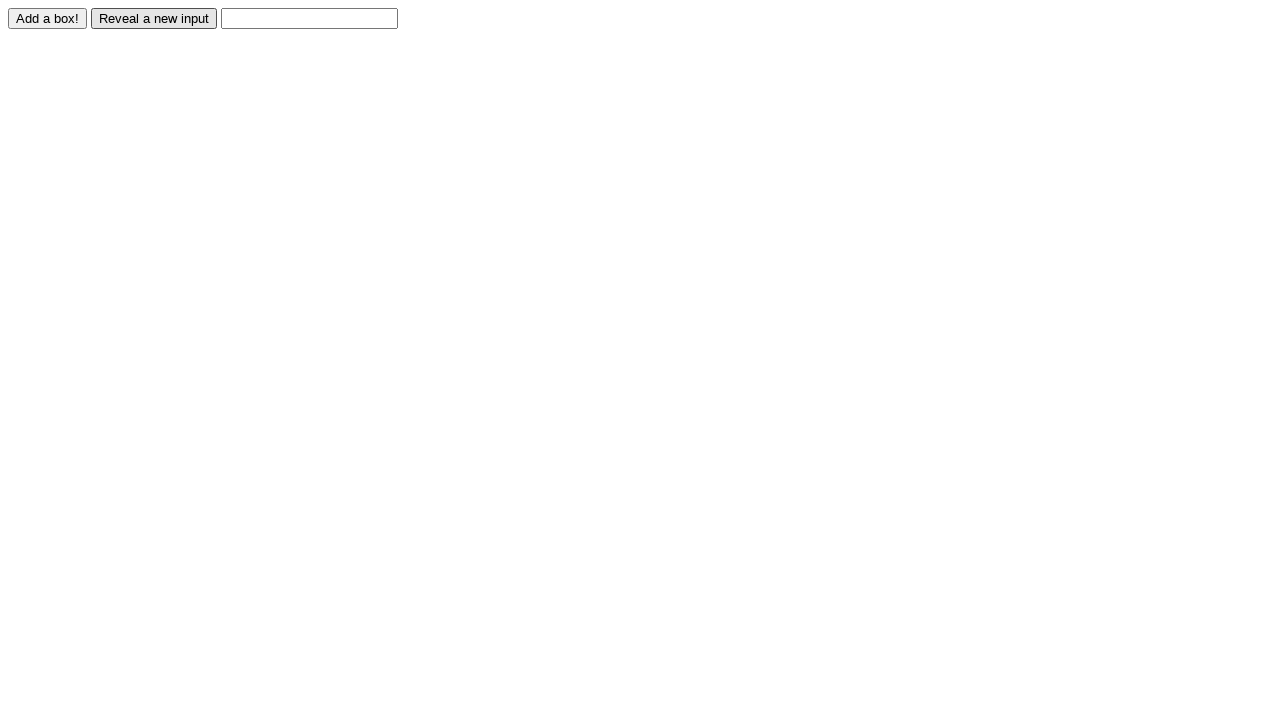

Filled revealed input field with 'Displayed' on #revealed
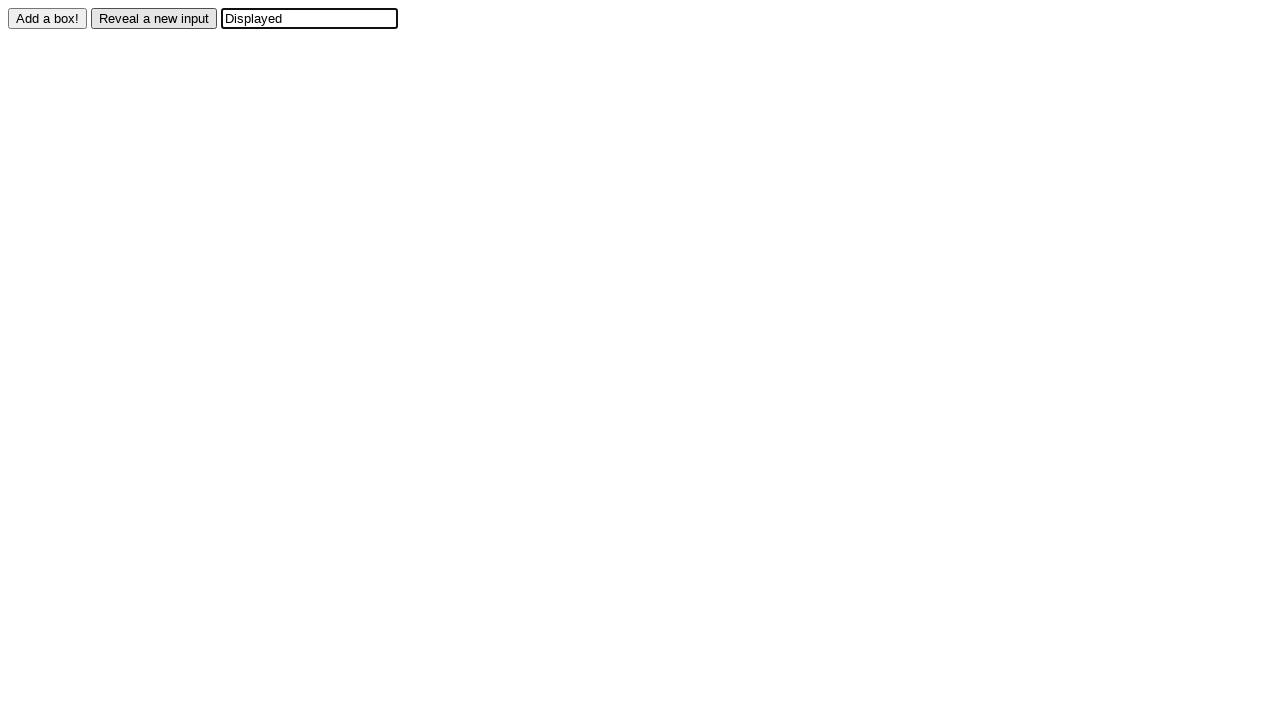

Verified input value is 'Displayed'
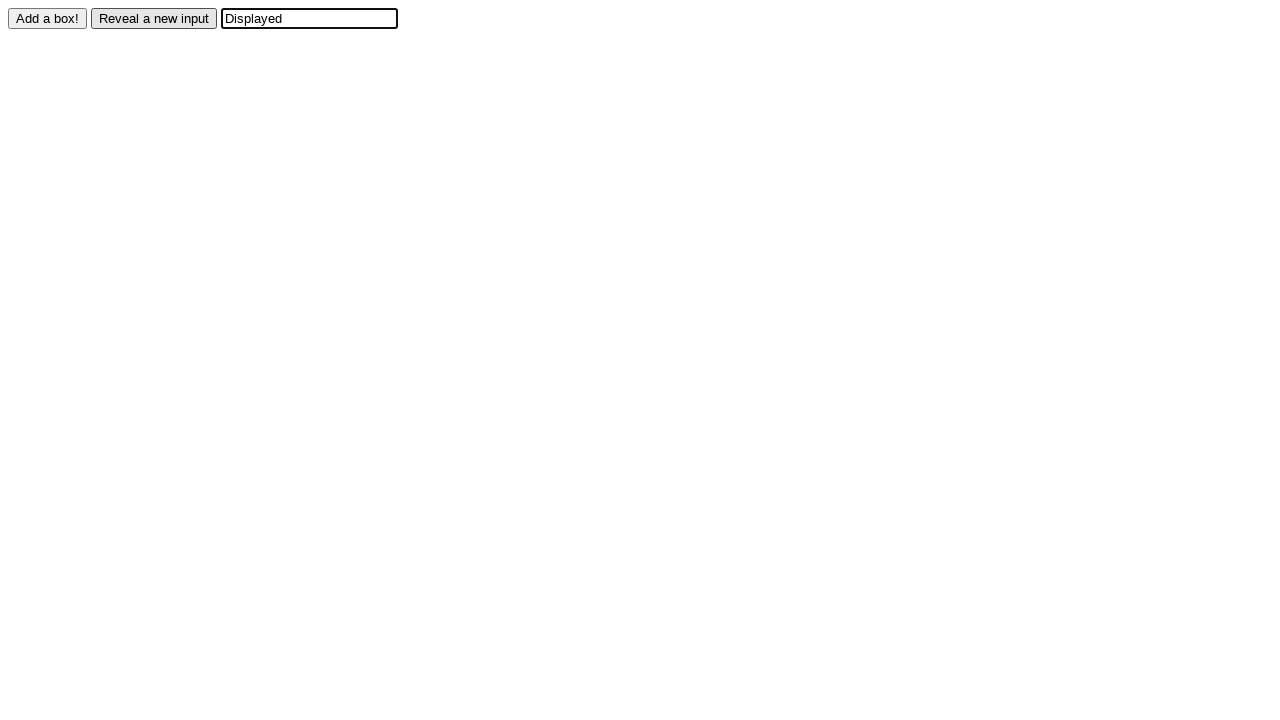

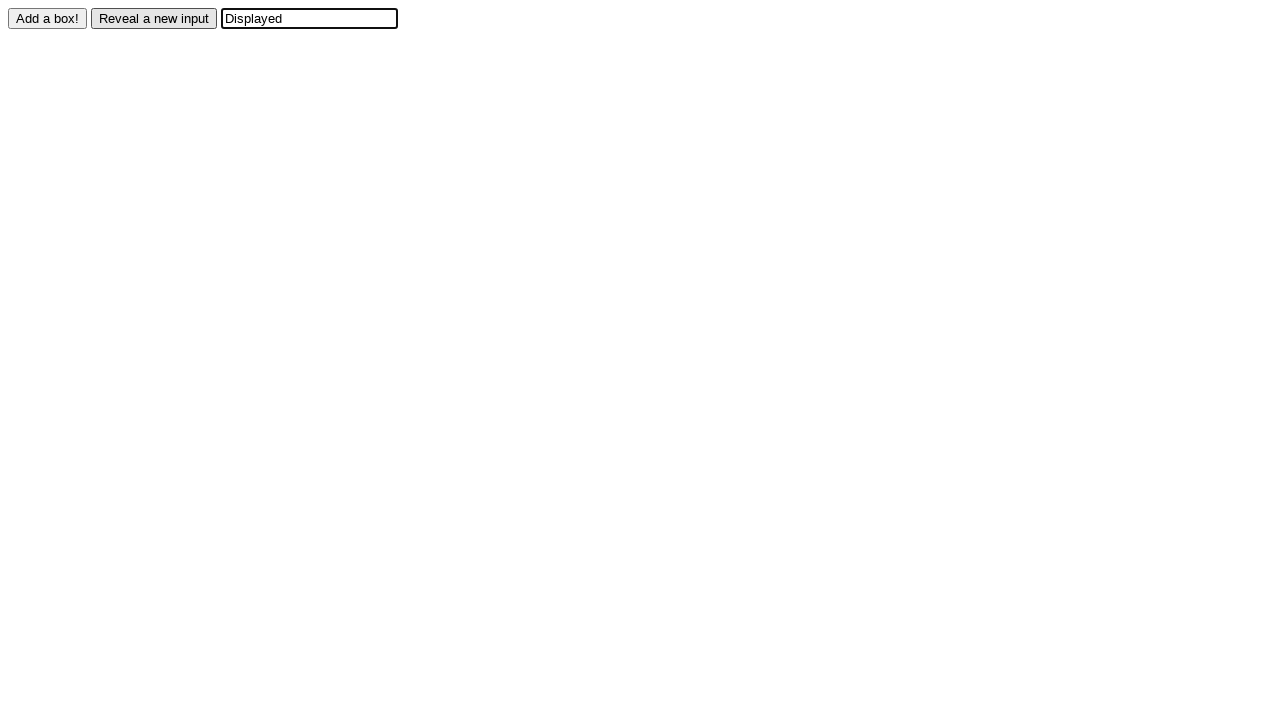